Tests right-click context menu functionality by performing a context click on a designated button element

Starting URL: https://swisnl.github.io/jQuery-contextMenu/demo.html

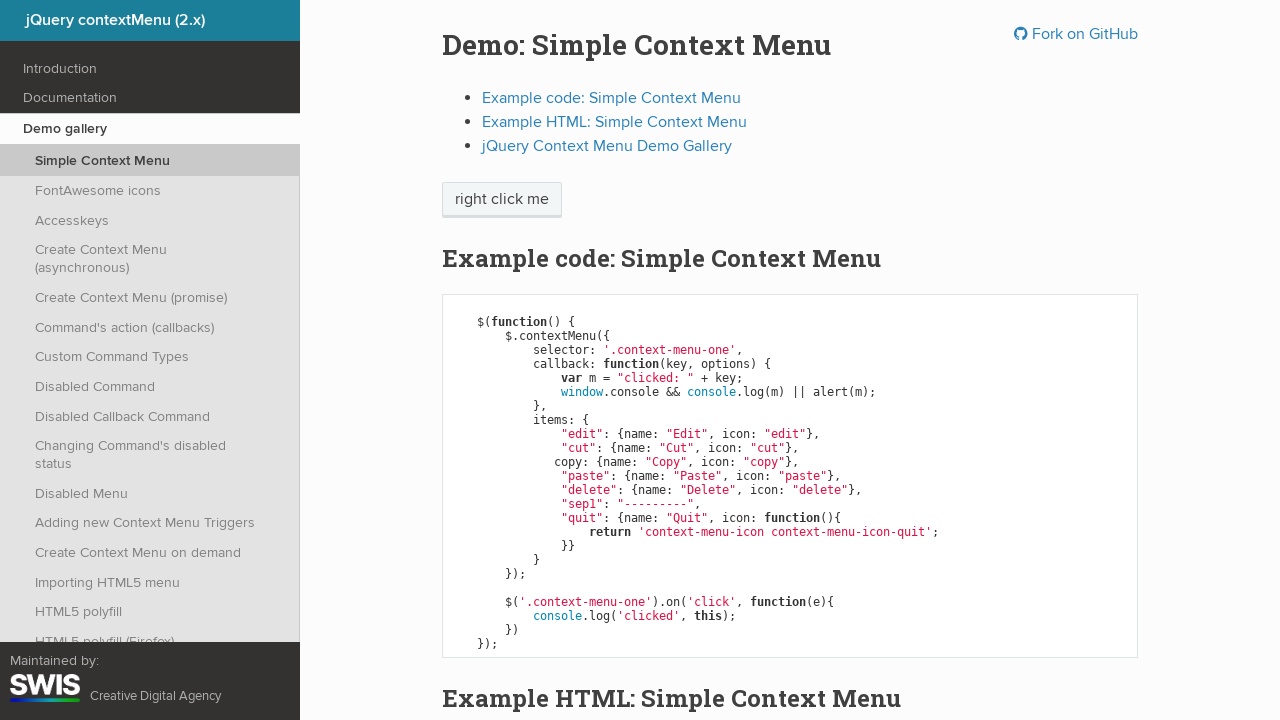

Located right-click target element with text 'right click me'
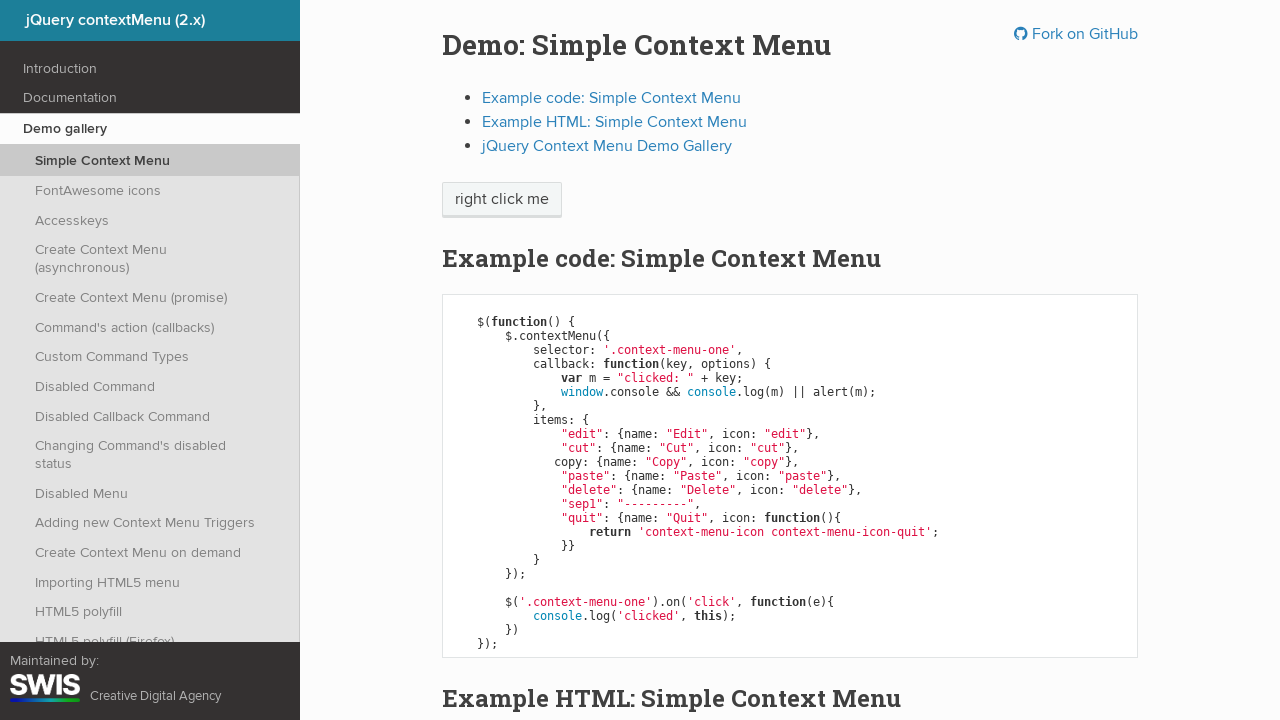

Performed right-click (context click) on the target element at (502, 200) on xpath=//span[text()='right click me']
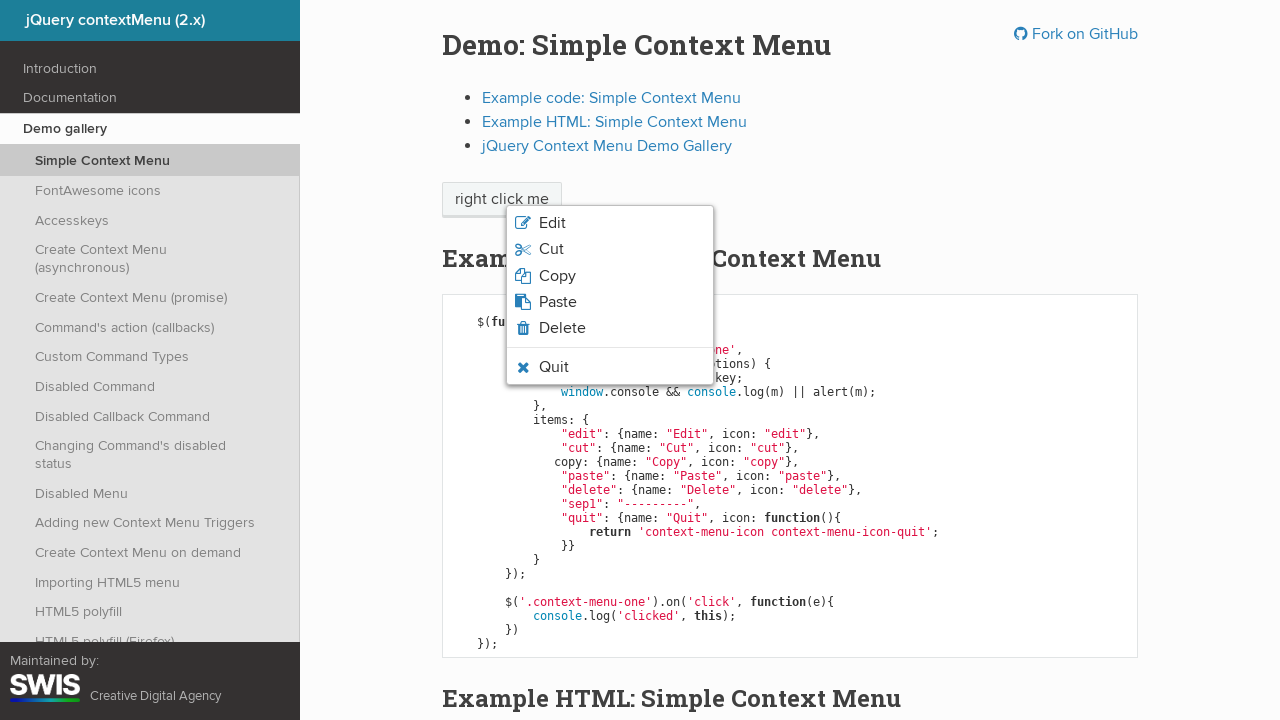

Context menu appeared
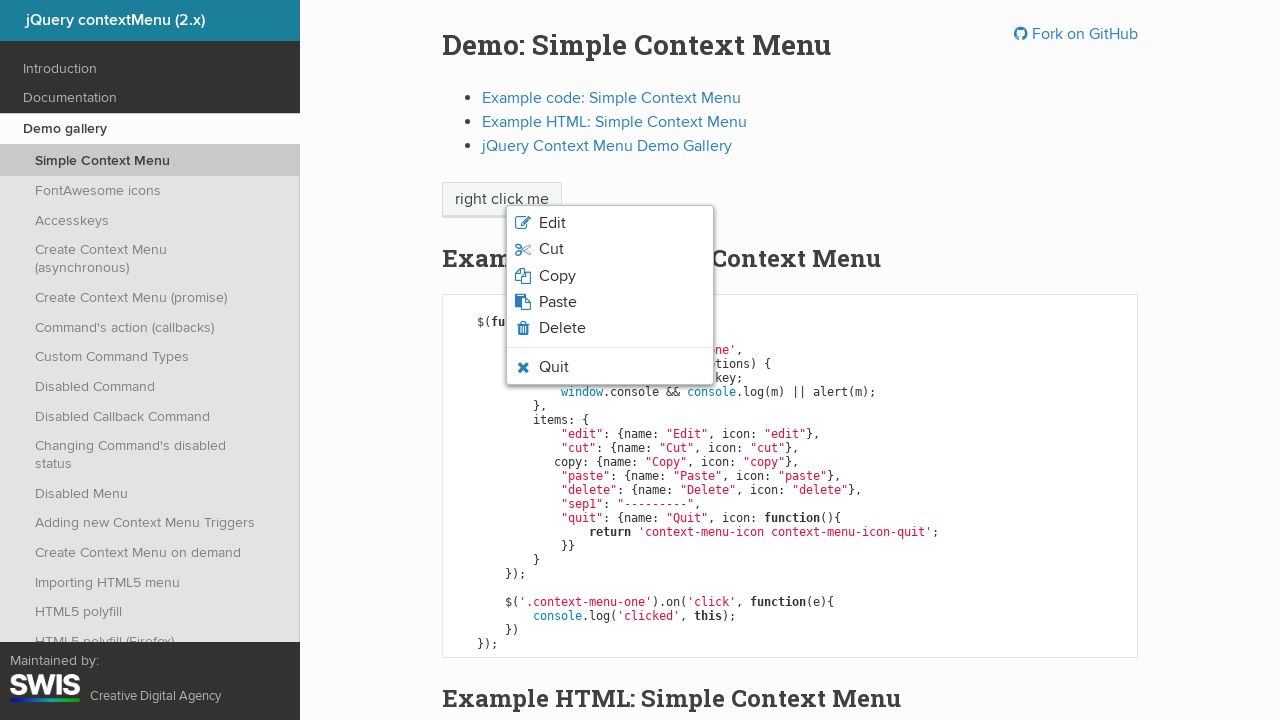

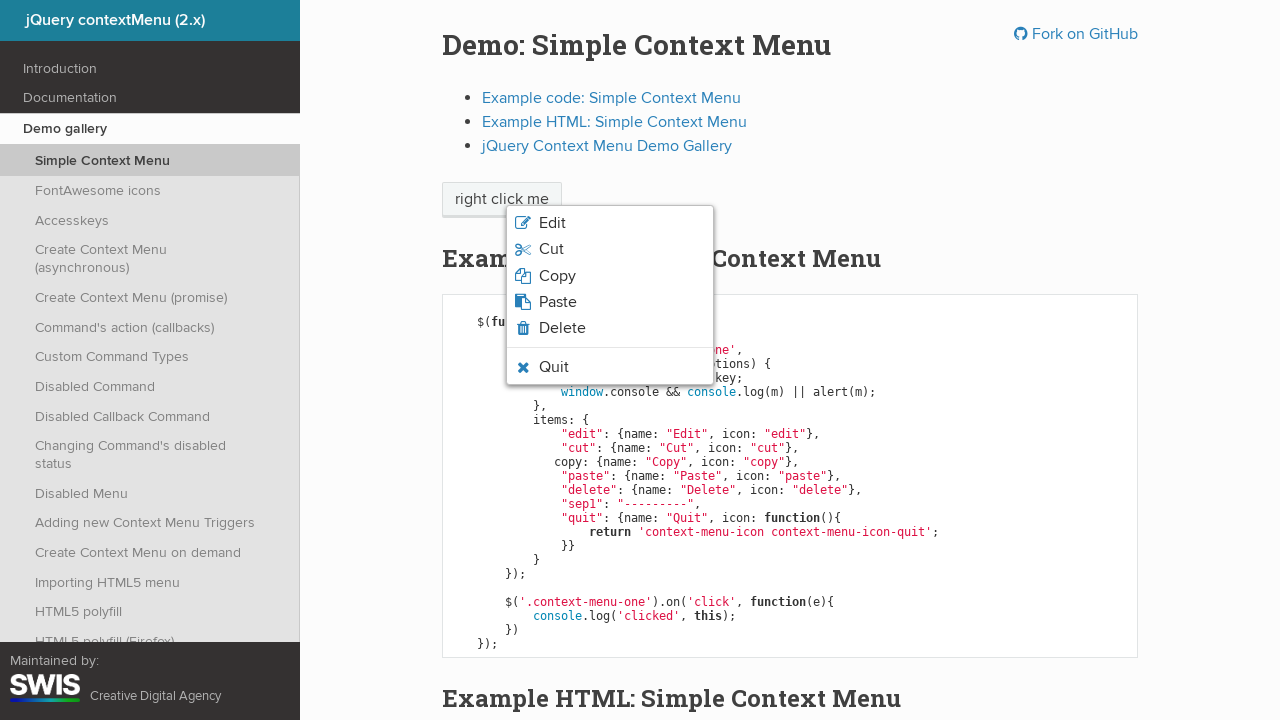